Tests blog navigation by clicking through various blog posts, author links, license page, and home navigation

Starting URL: https://blog.hueppauff.com/

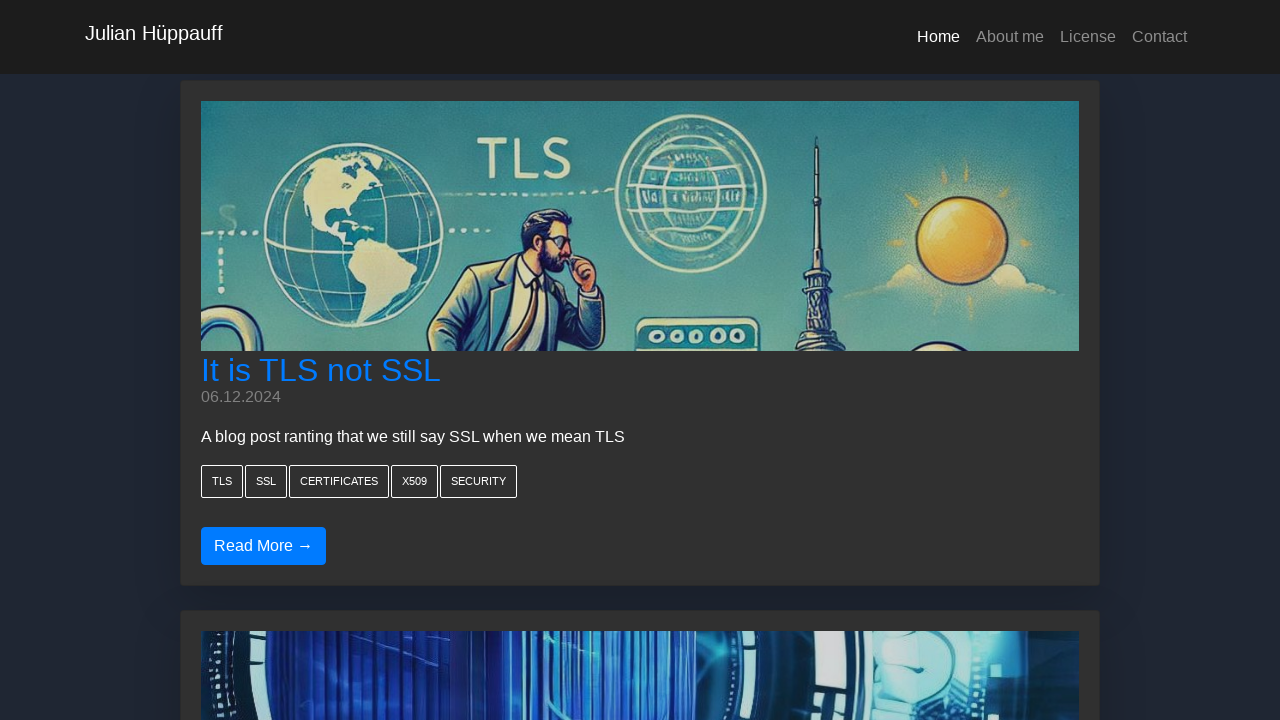

Clicked on blog post about Bicep Modules at (640, 468) on internal:text="Share your Bicep Modules using the Bicep Registry 31.03.2023 Usin
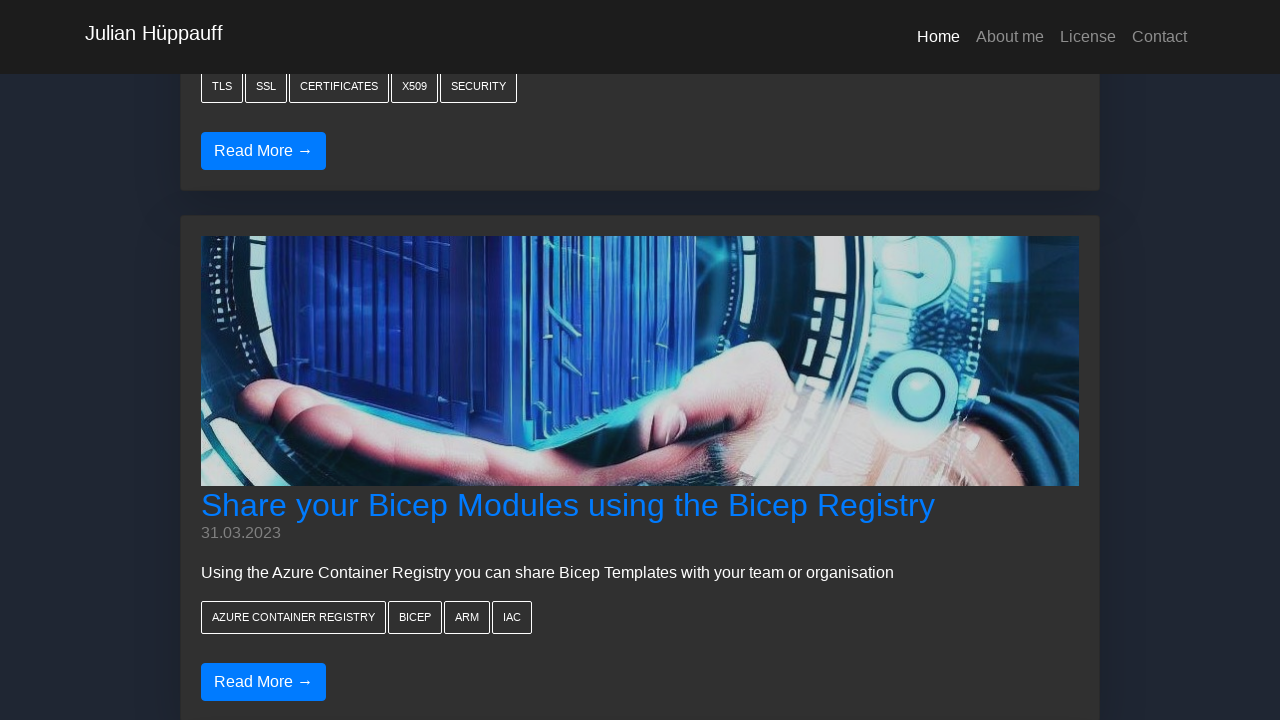

Clicked first button (Read More) at (264, 151) on .btn >> nth=0
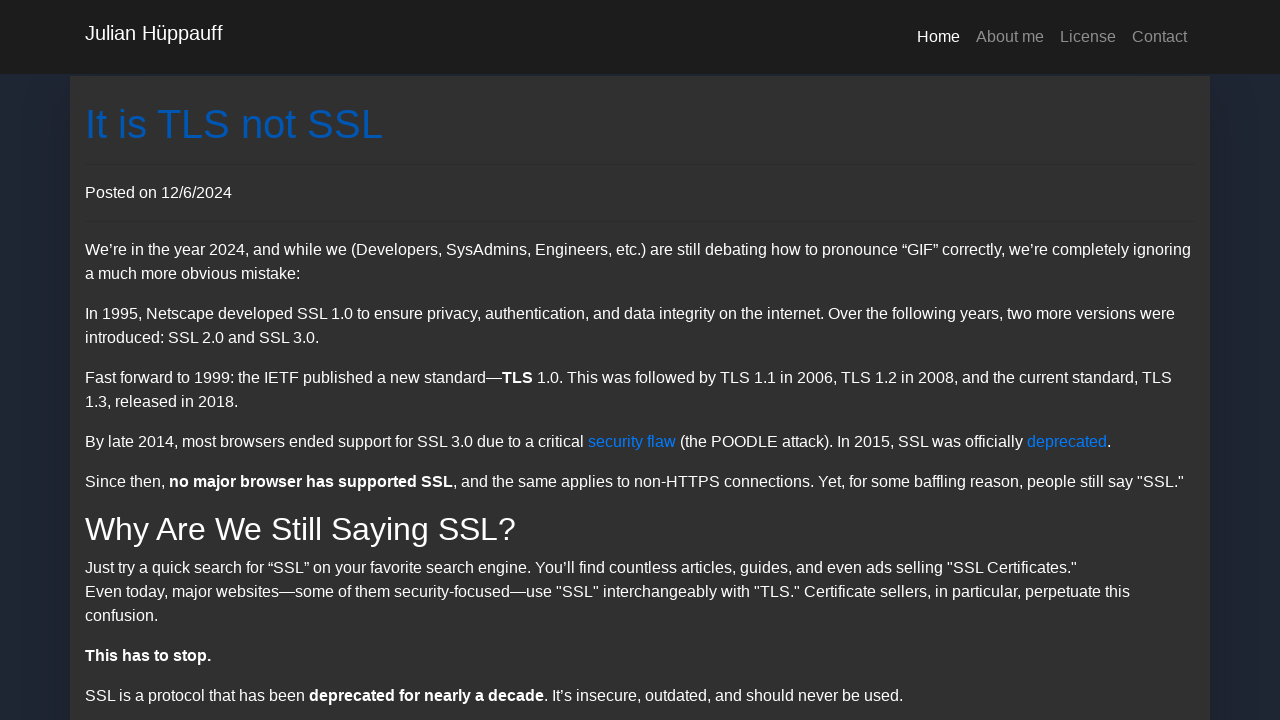

Clicked on author link (Julian Hüppauff) at (154, 33) on internal:role=link[name="Julian Hüppauff"i]
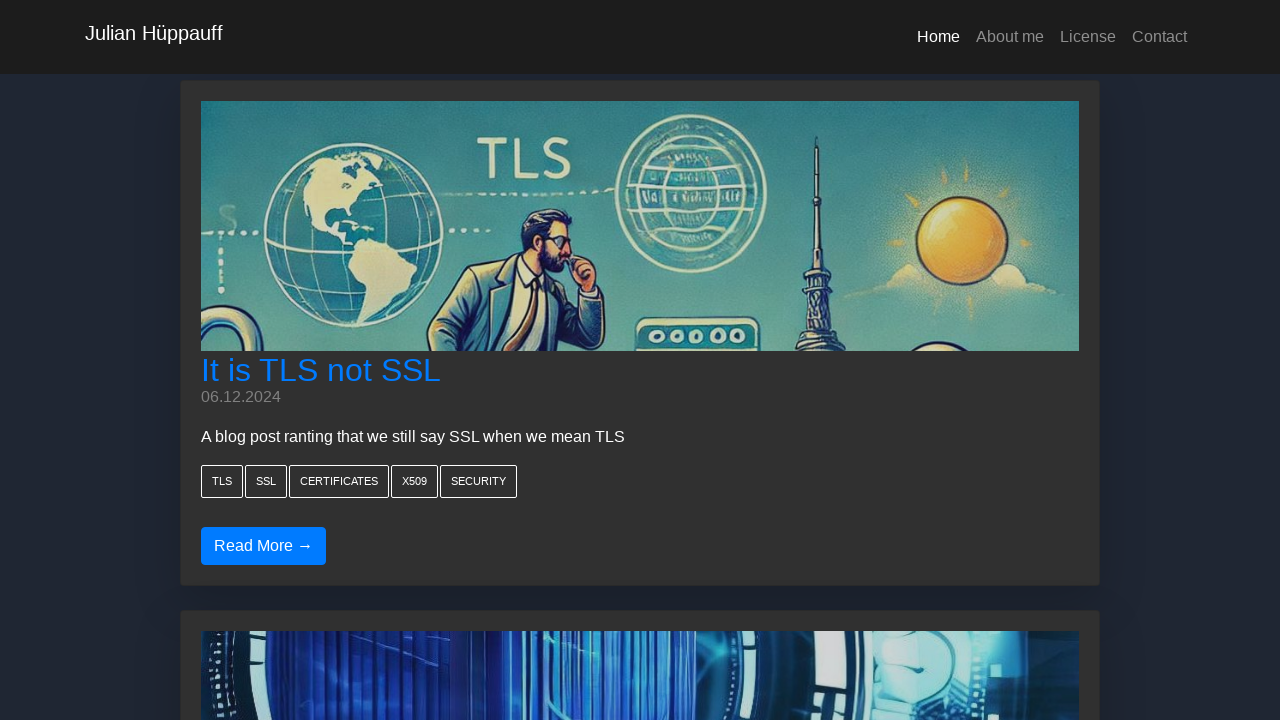

Clicked button on third card at (264, 361) on div:nth-child(3) > .card-body > .btn
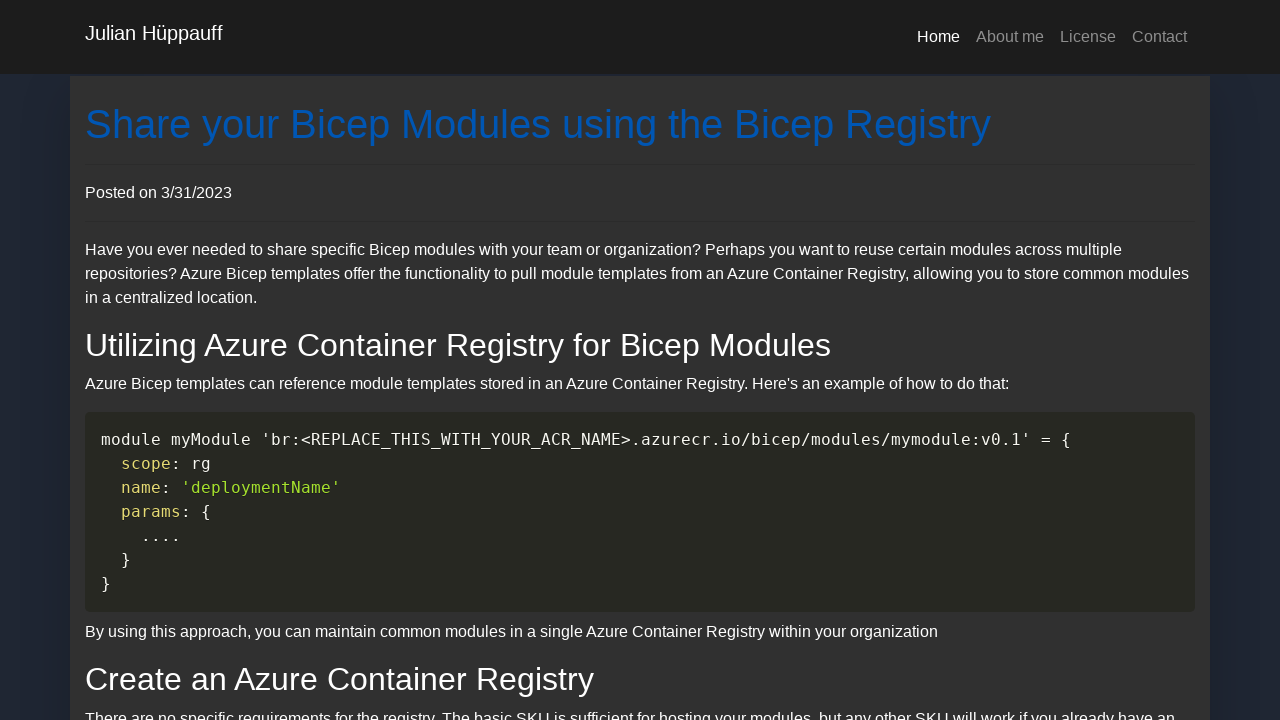

Clicked on License link at (1088, 37) on internal:role=link[name="License"i]
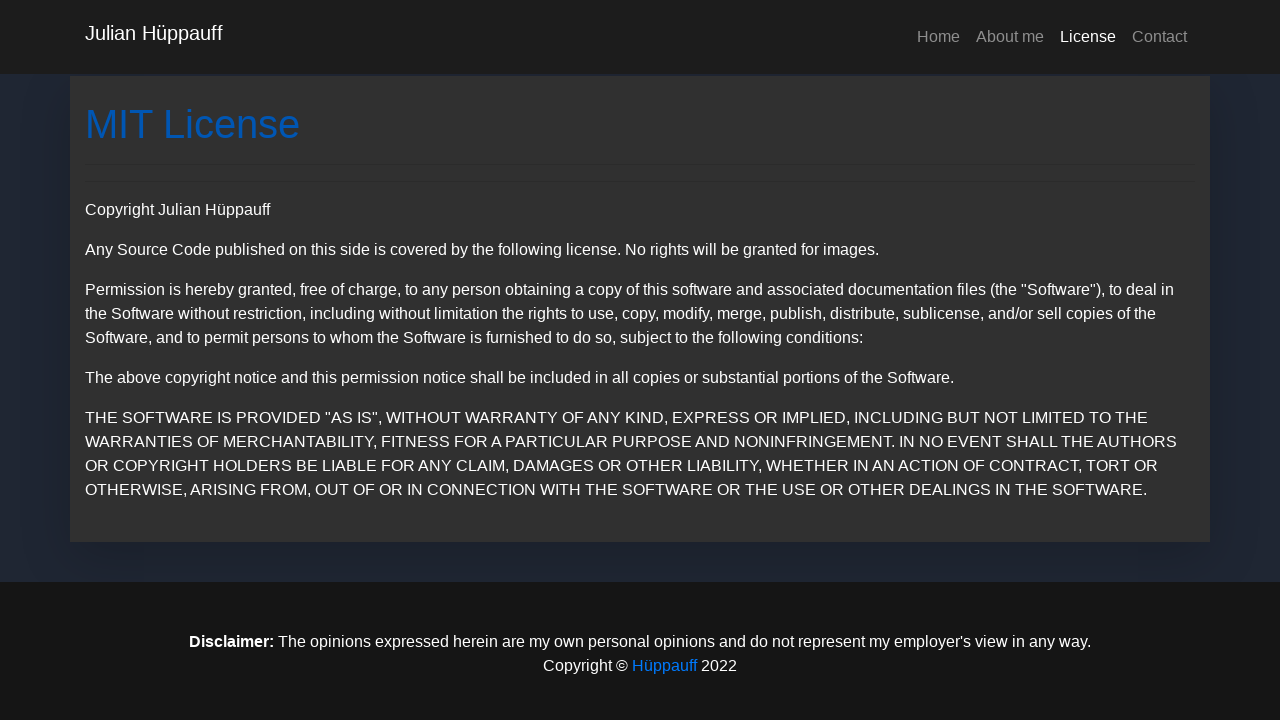

Clicked on Home link at (938, 37) on internal:role=link[name="Home (current)"i]
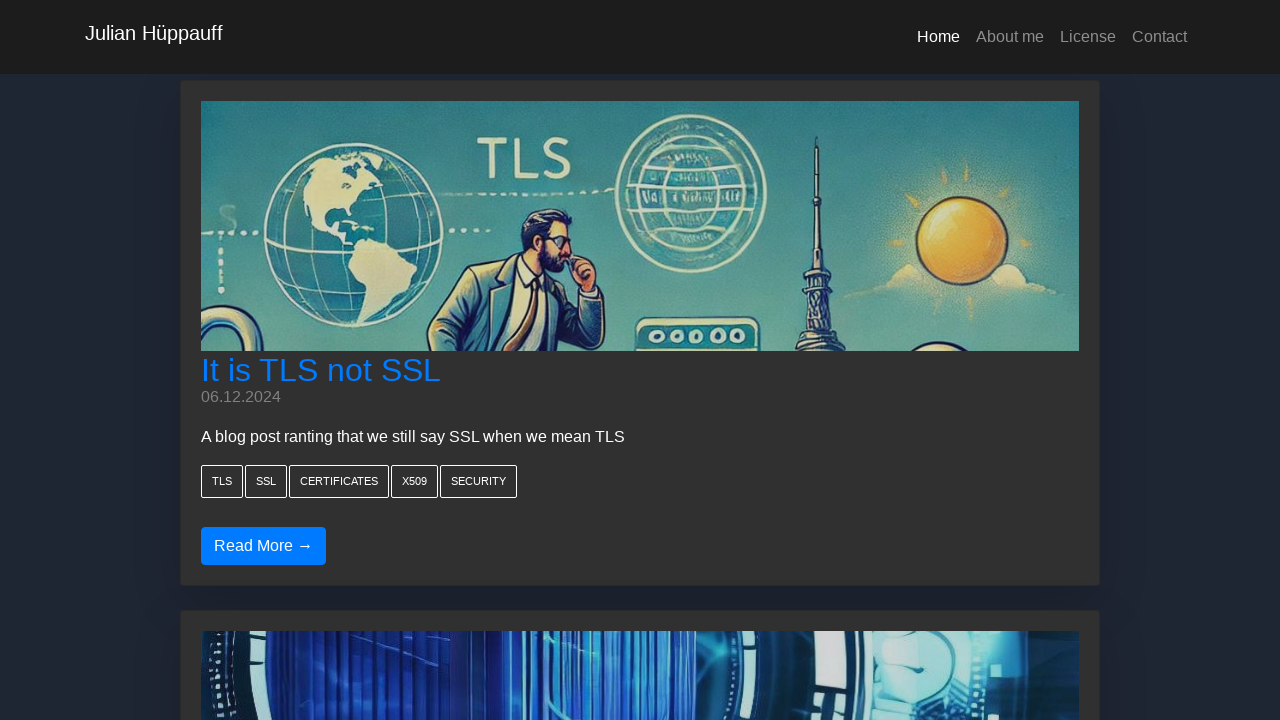

Clicked button on 14th card at (264, 360) on div:nth-child(14) > .card-body > .btn
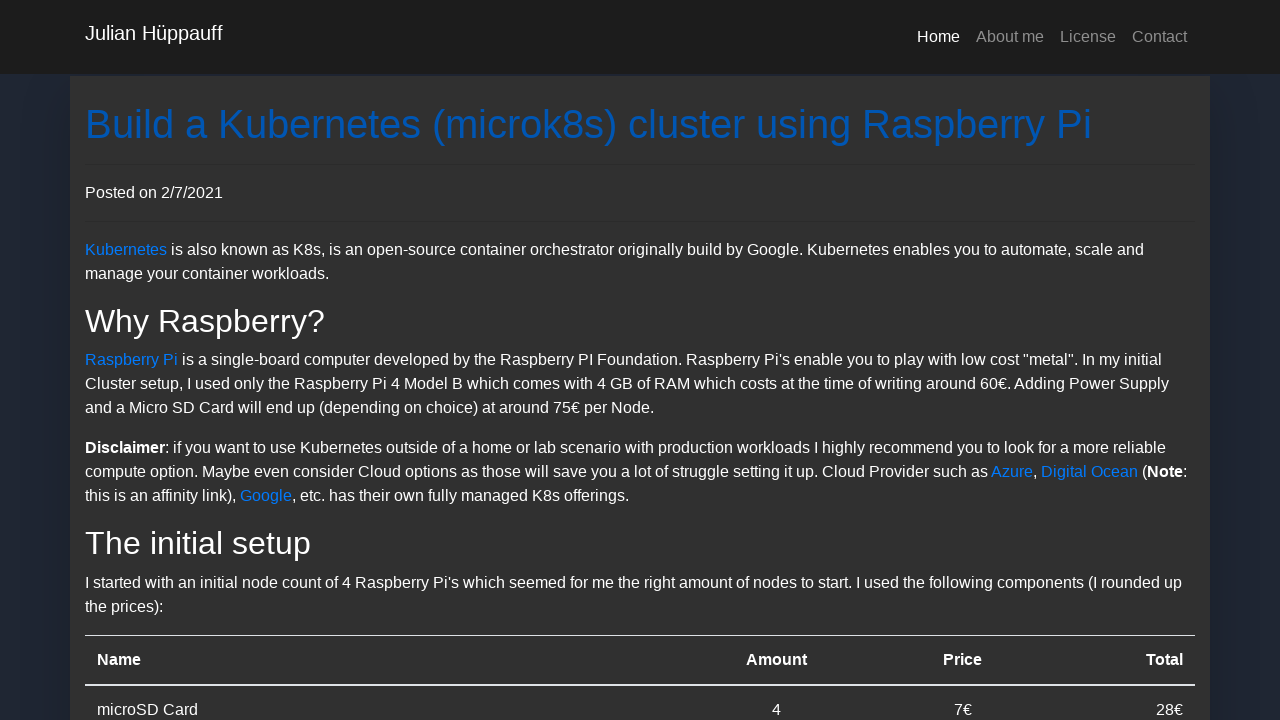

Navigated back to blog homepage
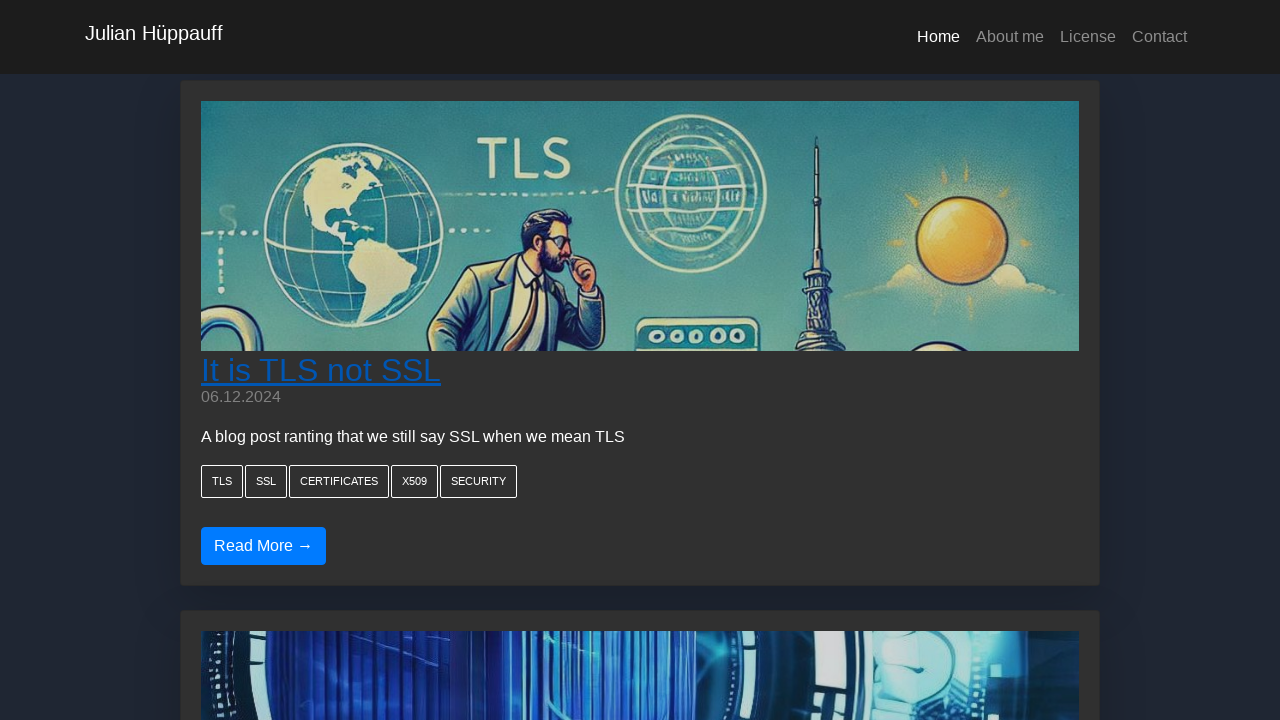

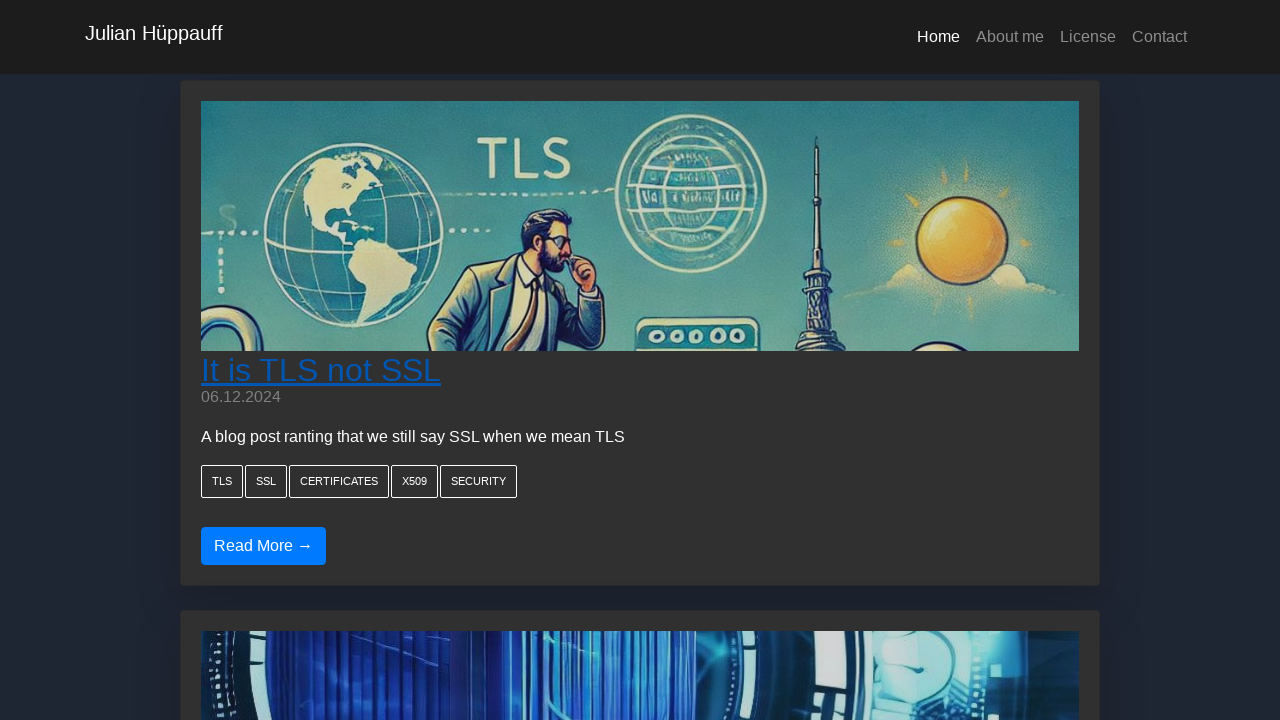